Tests alert handling functionality by triggering simple and confirmation alerts and accepting them

Starting URL: https://testautomationpractice.blogspot.com/

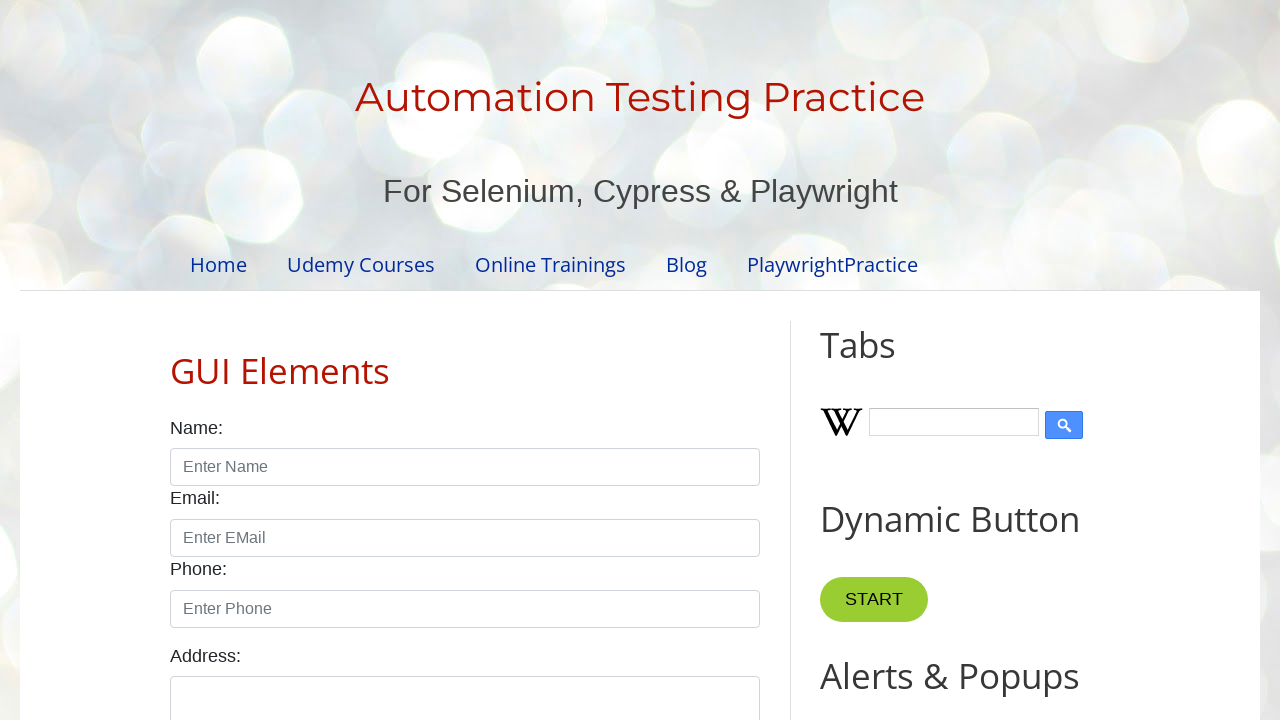

Clicked Simple Alert button to trigger alert dialog at (888, 361) on xpath=//button[text()='Simple Alert']
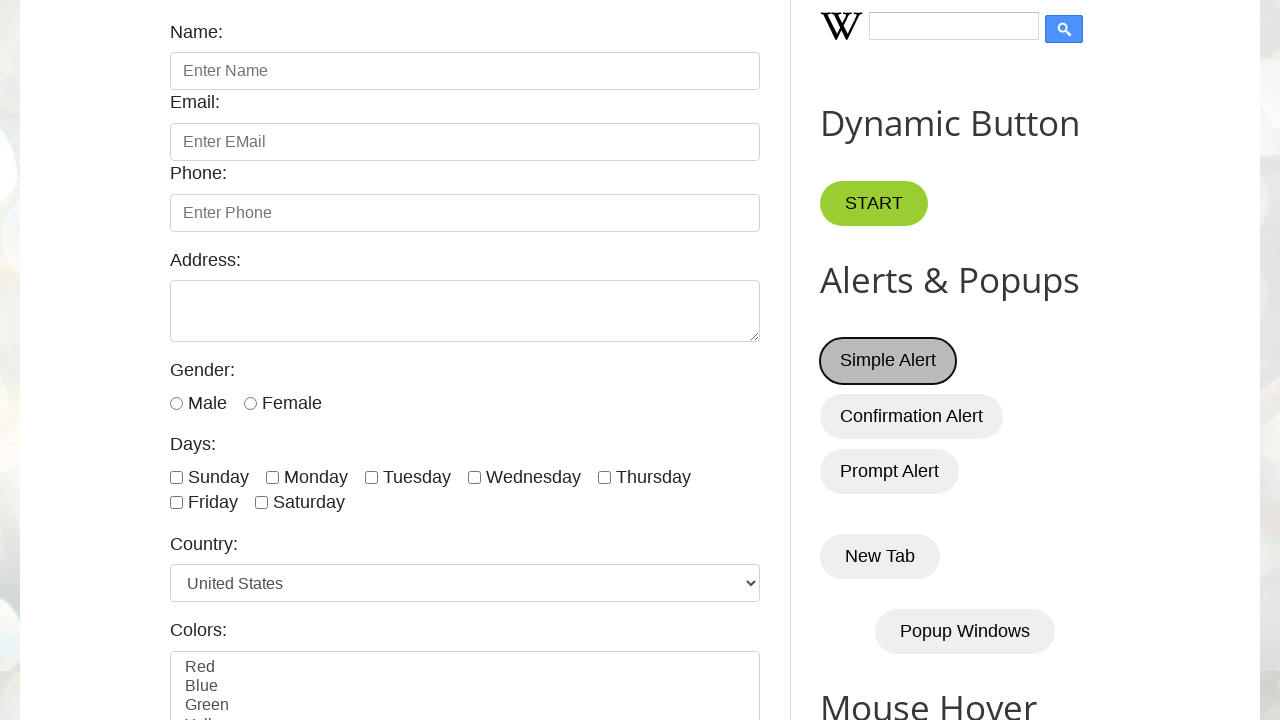

Set up dialog handler to accept alerts
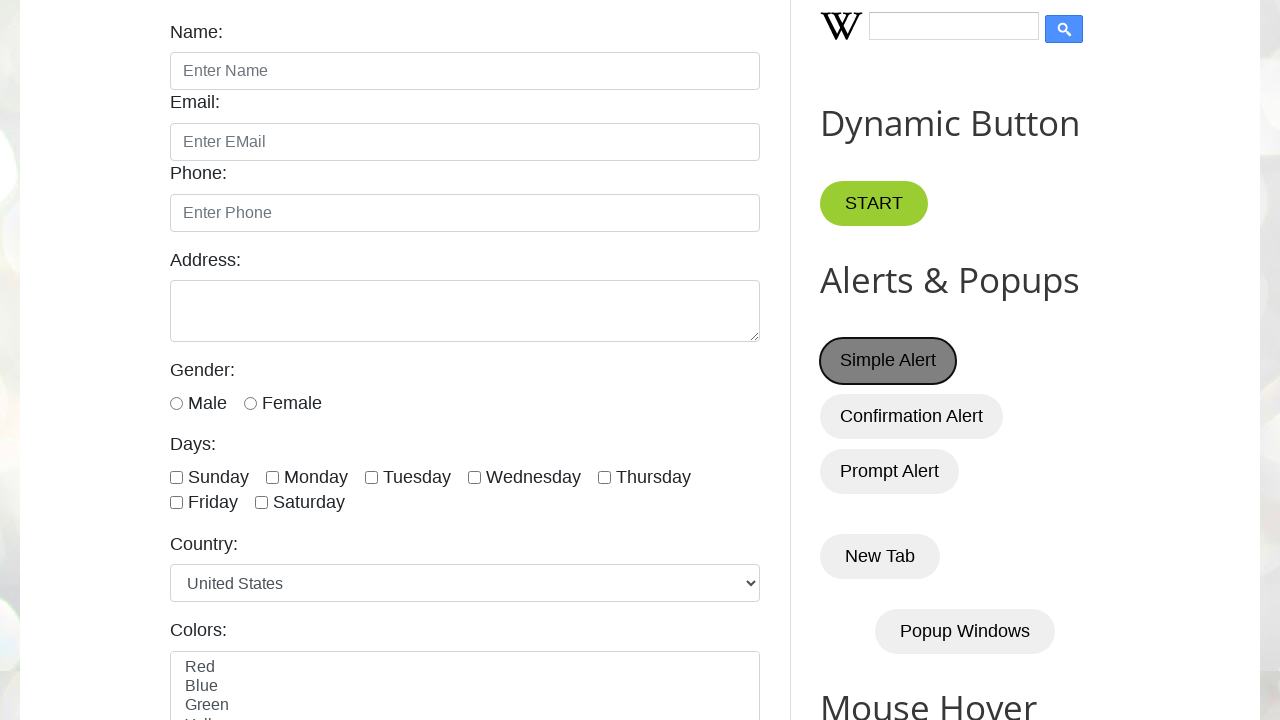

Clicked confirmation alert button to trigger confirmation dialog at (912, 416) on xpath=//button[@id='confirmBtn']
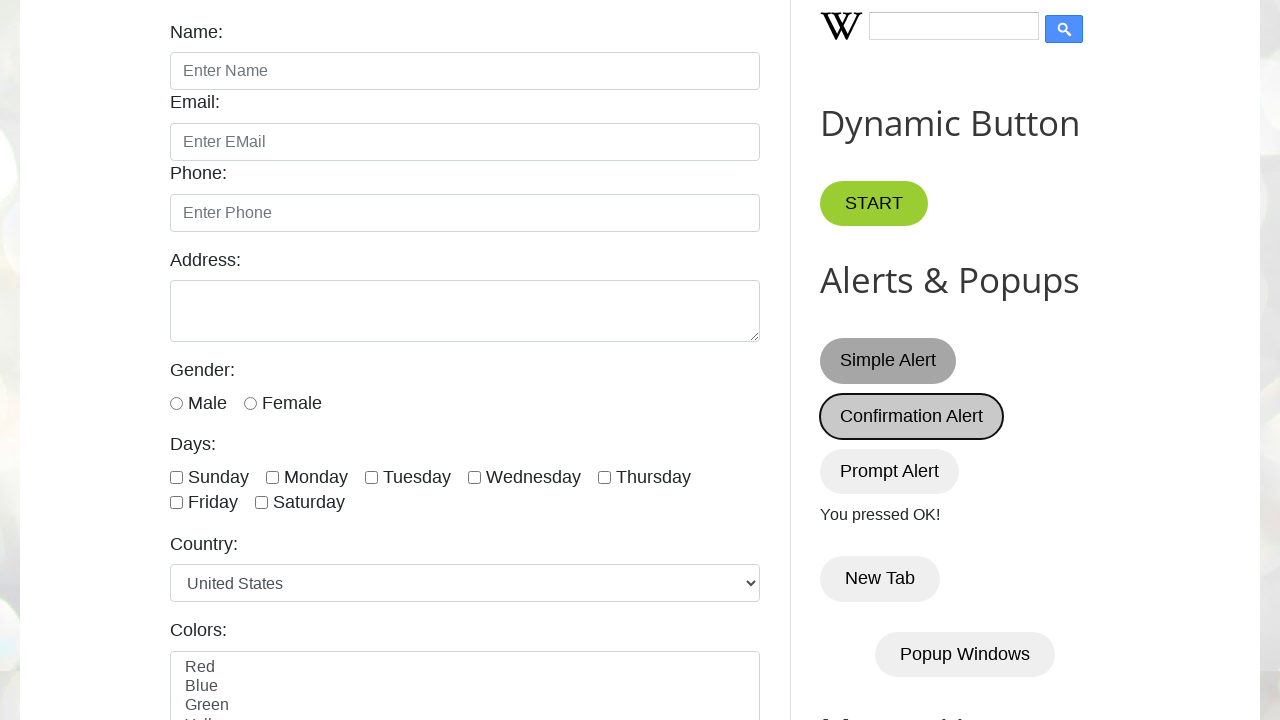

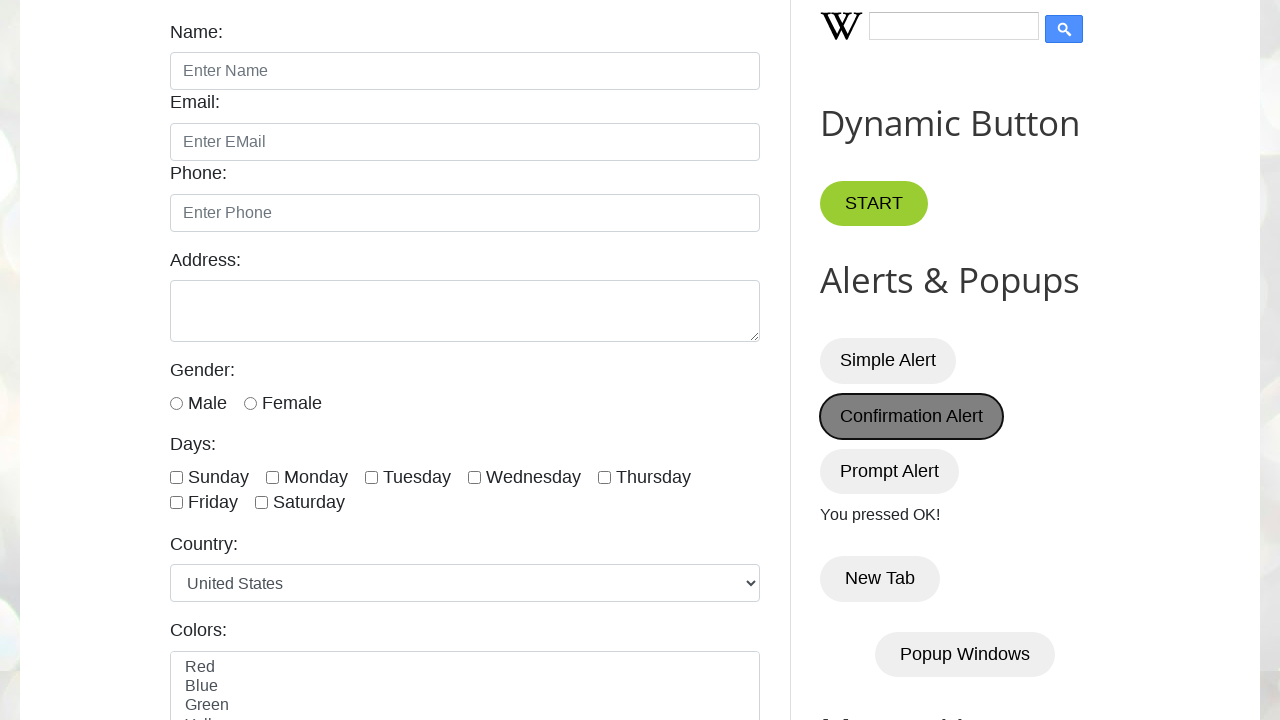